Tests page zoom functionality by navigating to a scroll demo page, locating a specific heading element, and using JavaScript to set the browser zoom level to 60%.

Starting URL: https://demoapps.qspiders.com/ui/scroll/newTabVertical

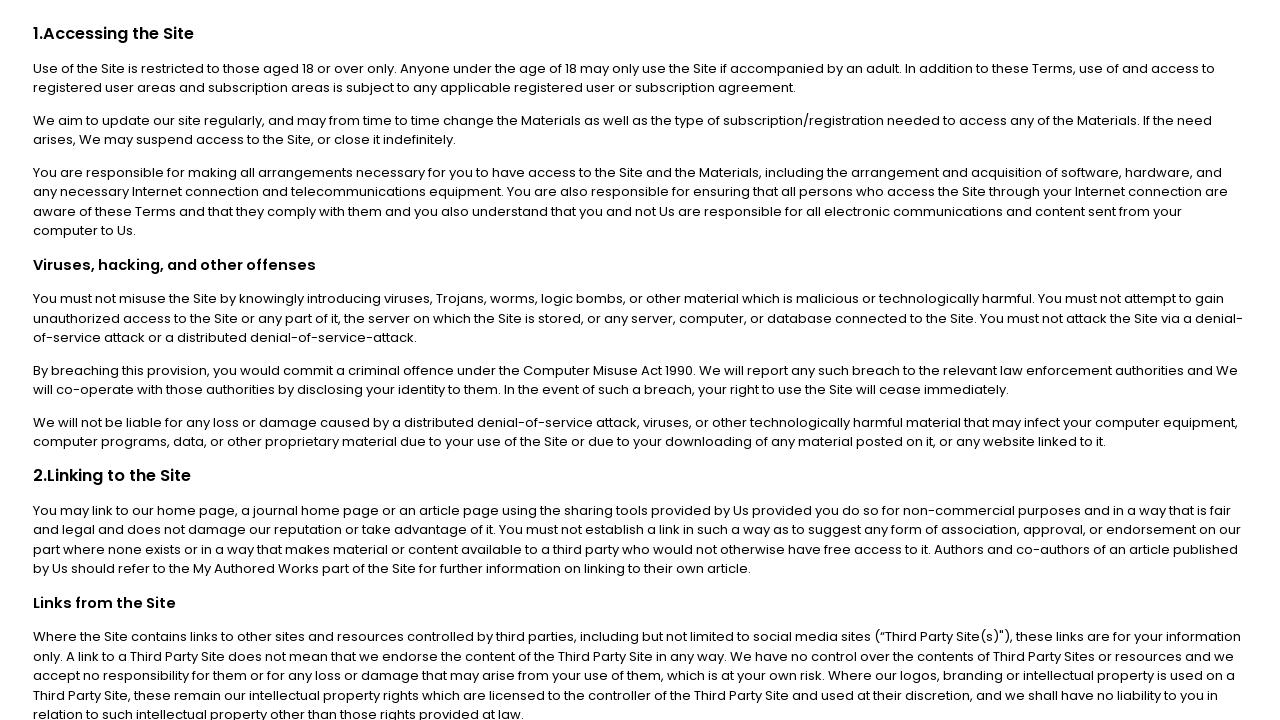

Waited for heading element 'b. Premium Materials' to load
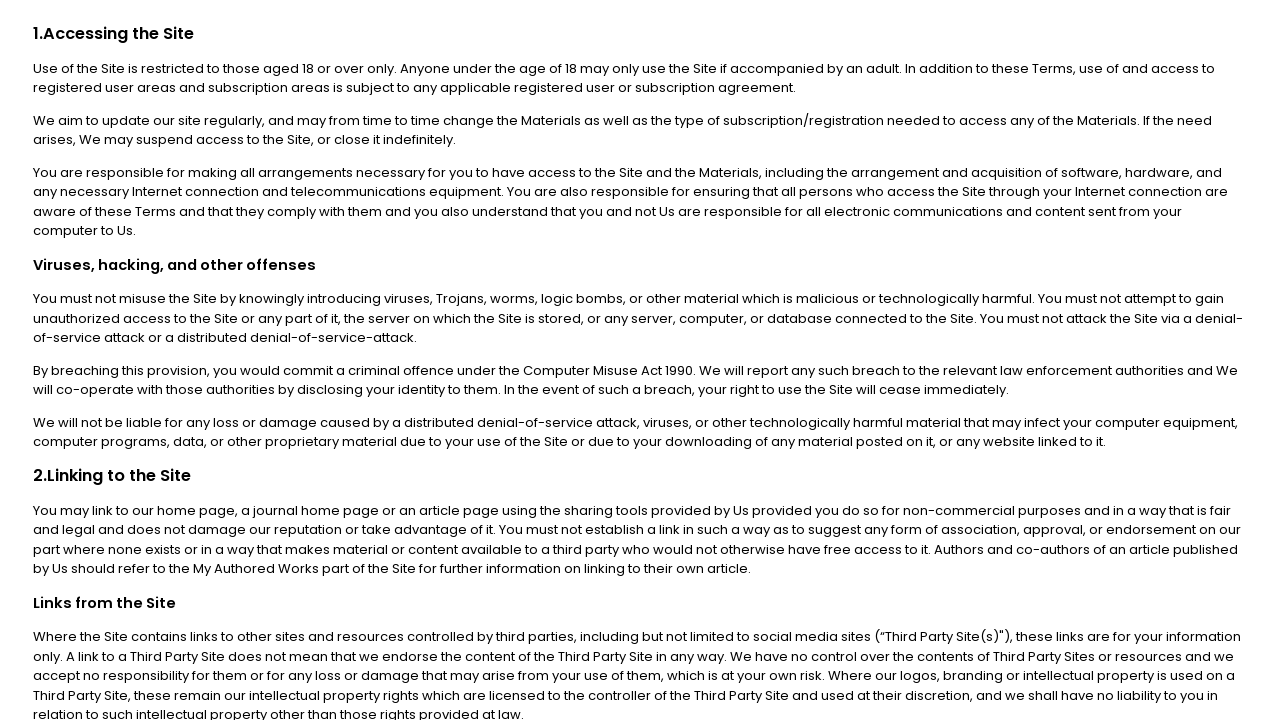

Set browser zoom level to 60% using JavaScript
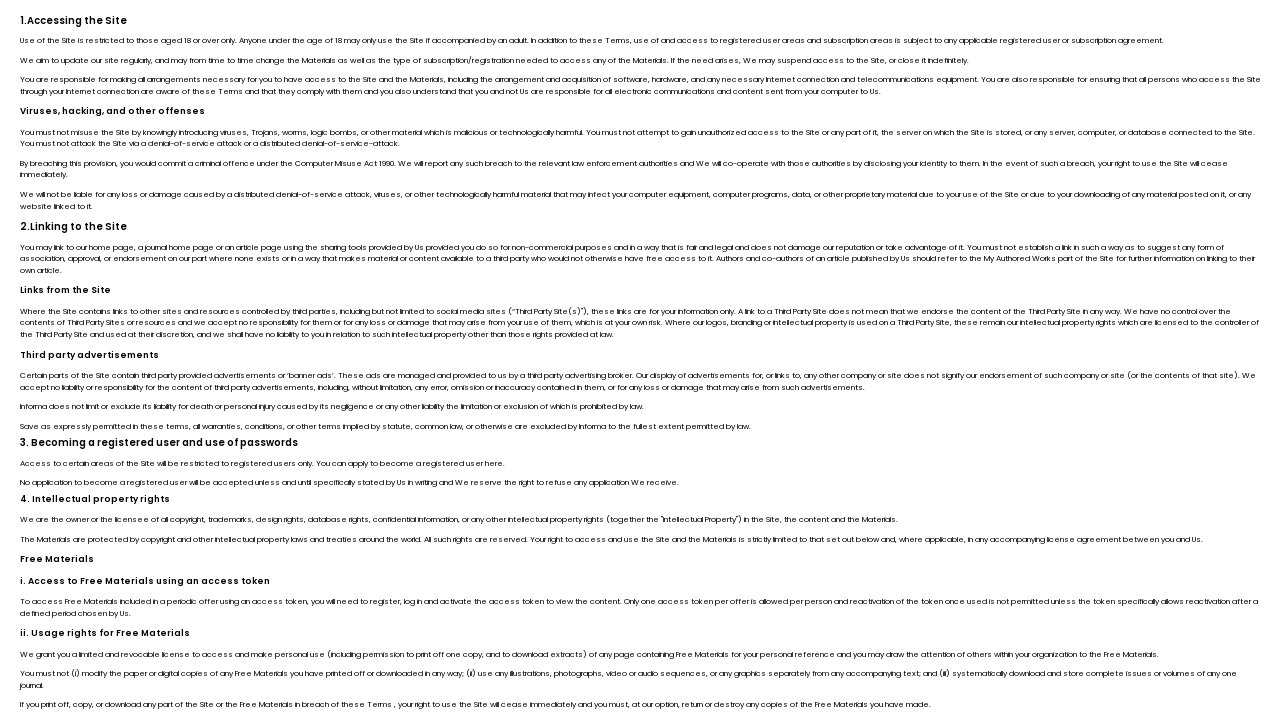

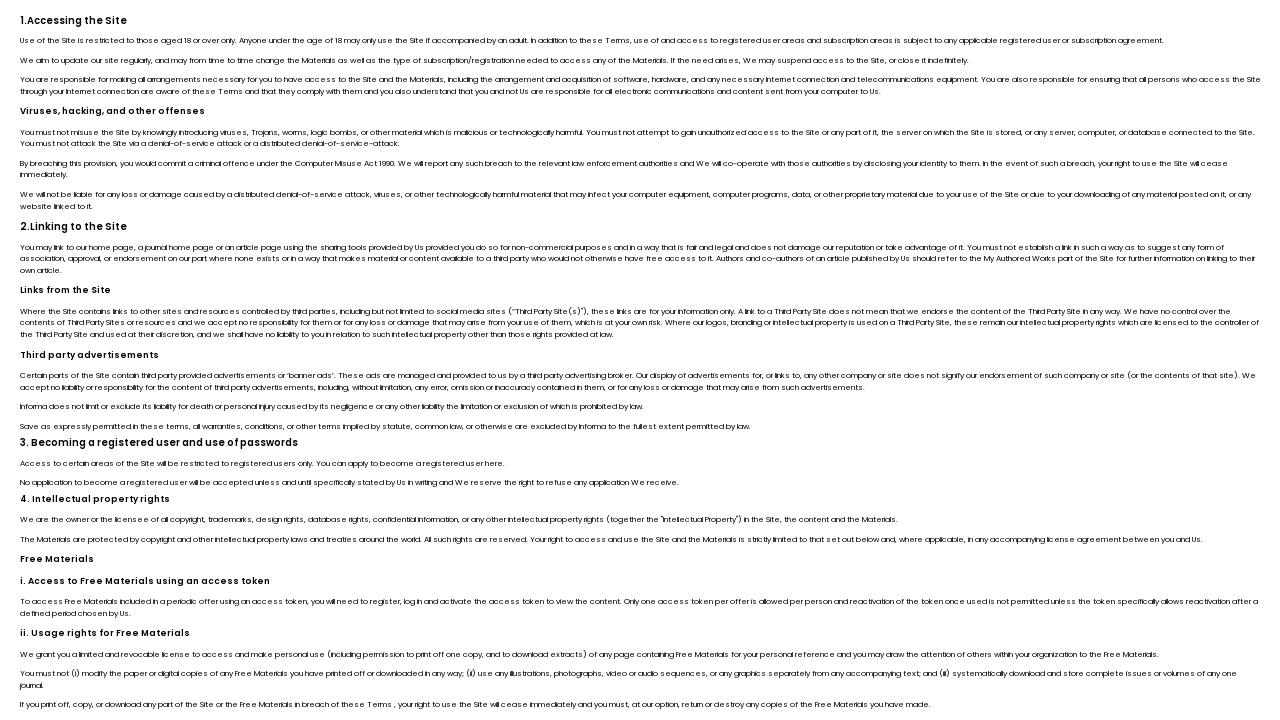